Tests Bootstrap dropdown handling on Paytm recharge page by clicking the Operator dropdown and selecting BSNL from the list.

Starting URL: https://paytm.com/recharge

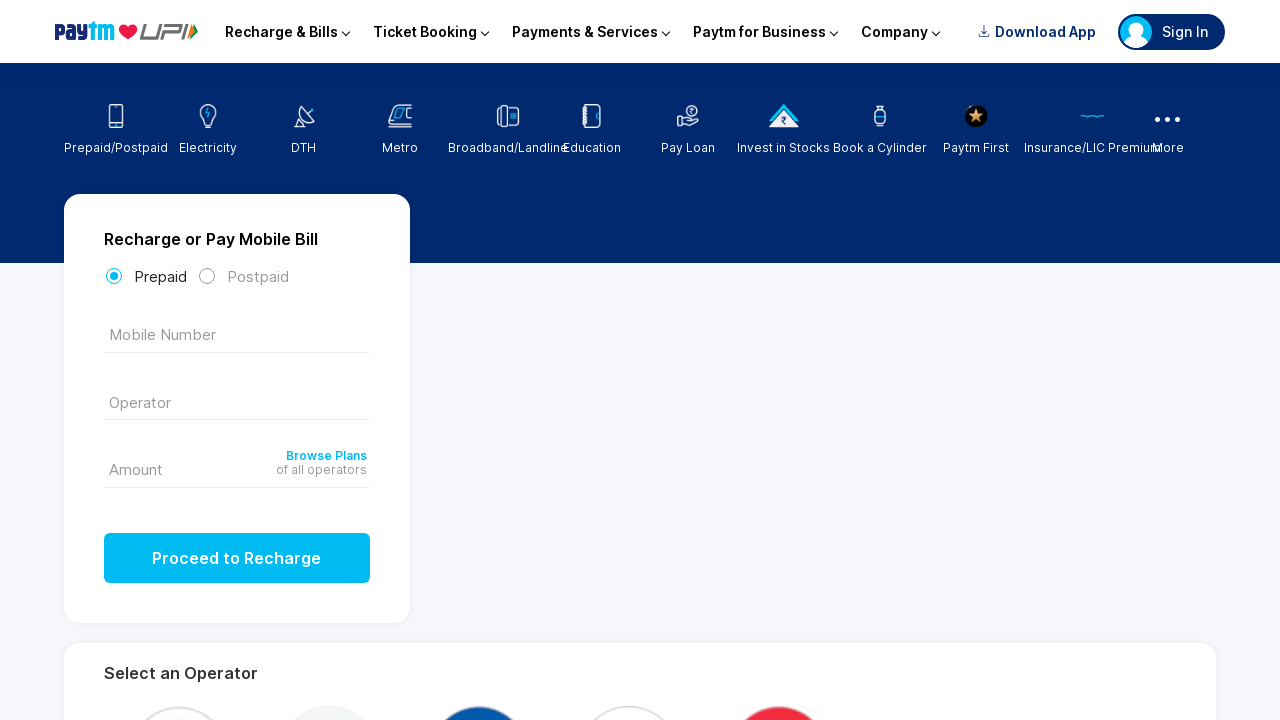

Clicked on the Operator dropdown input field at (237, 400) on xpath=//*[text()='Operator']/preceding-sibling::input
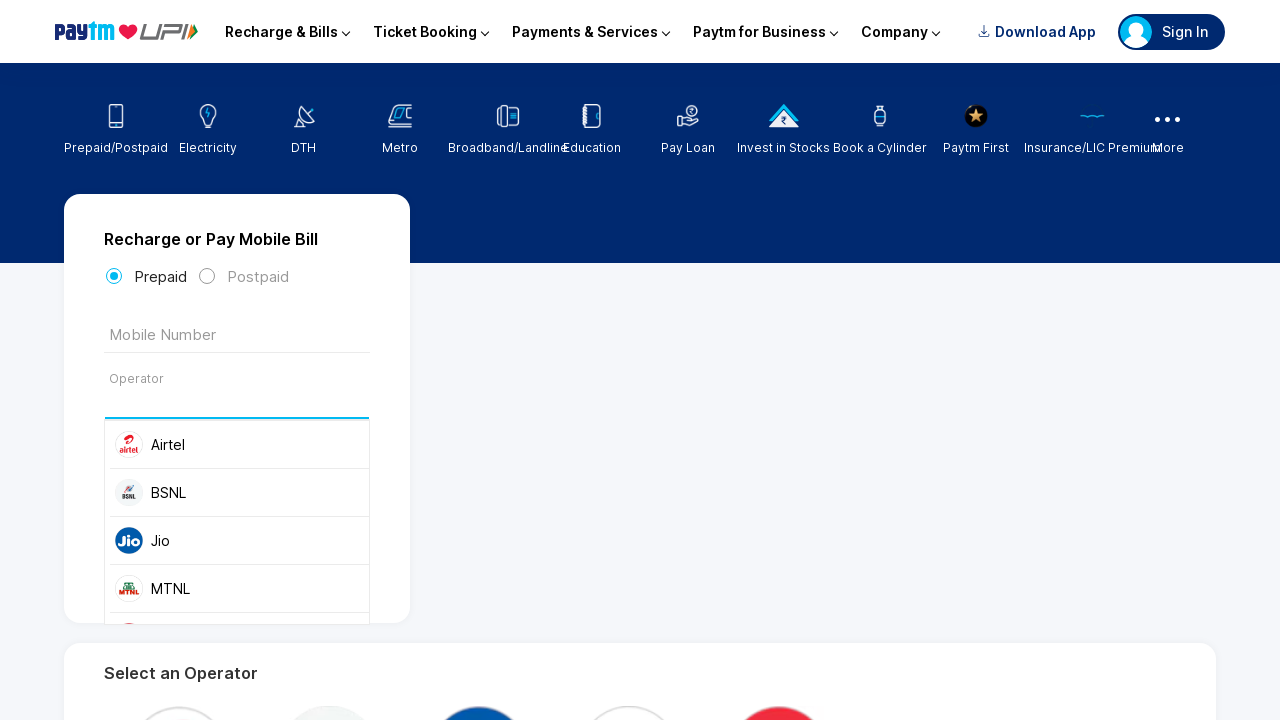

Selected BSNL from the operator dropdown list at (257, 492) on xpath=//ul//li//span[text()='BSNL']
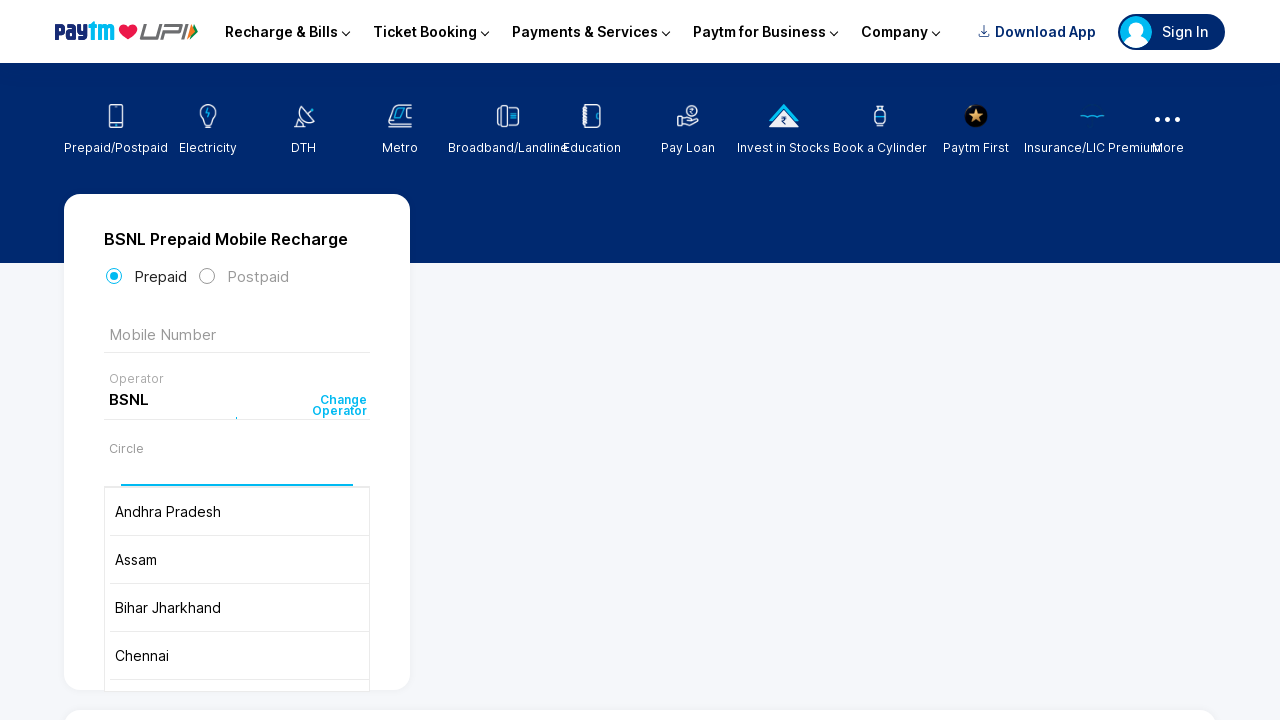

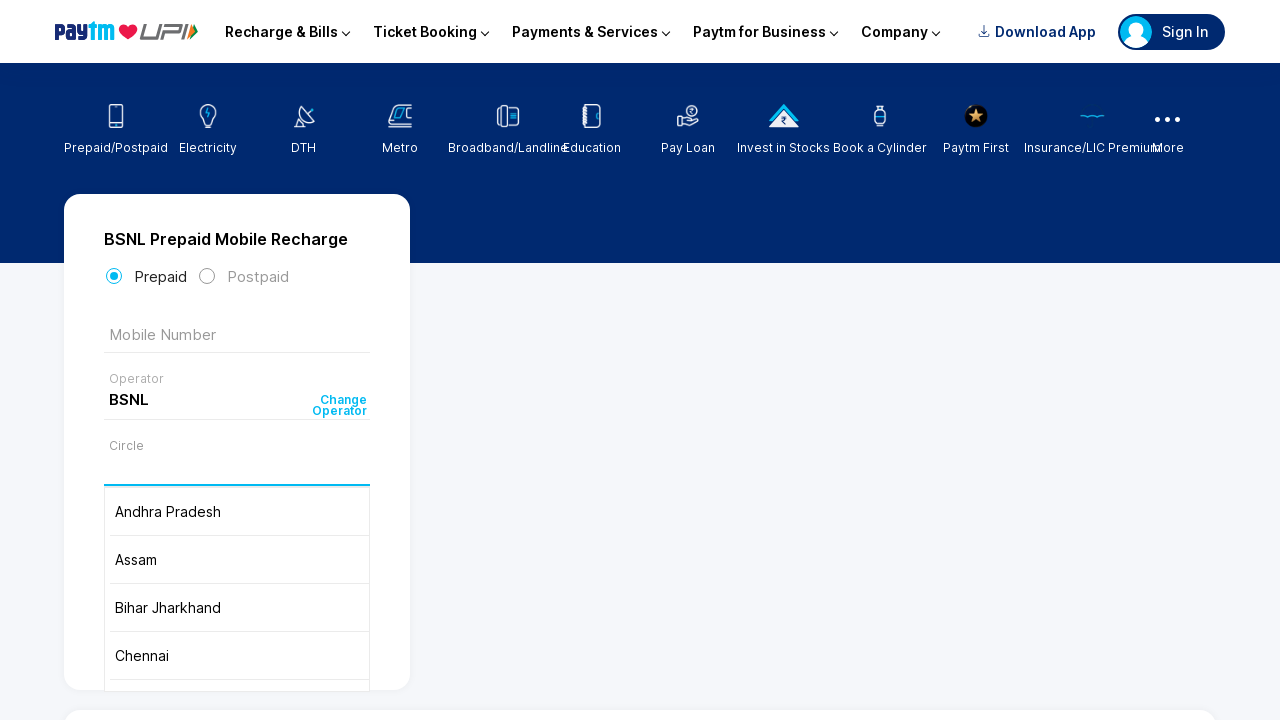